Tests the mortgage inquiry form by filling in first name, last name, email, and phone number fields on the C4D Mortgage website.

Starting URL: https://www.c4dmortgage.com/

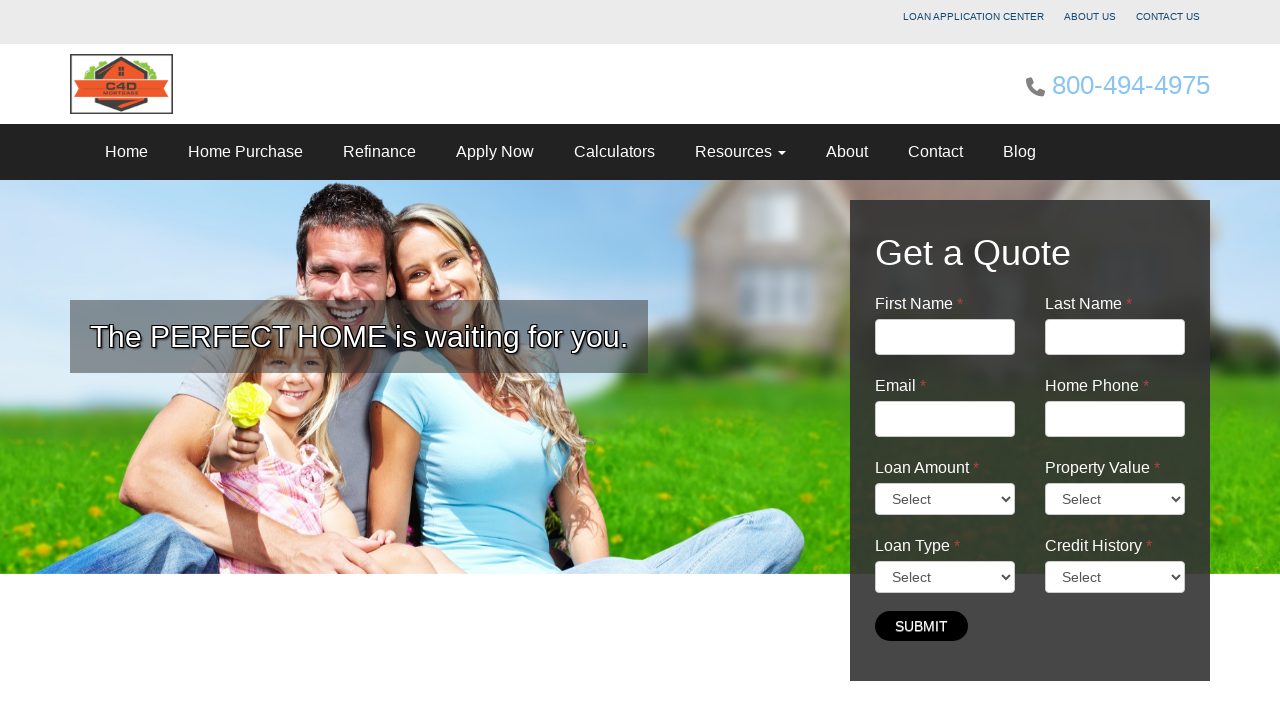

Waited for mortgage inquiry form to load
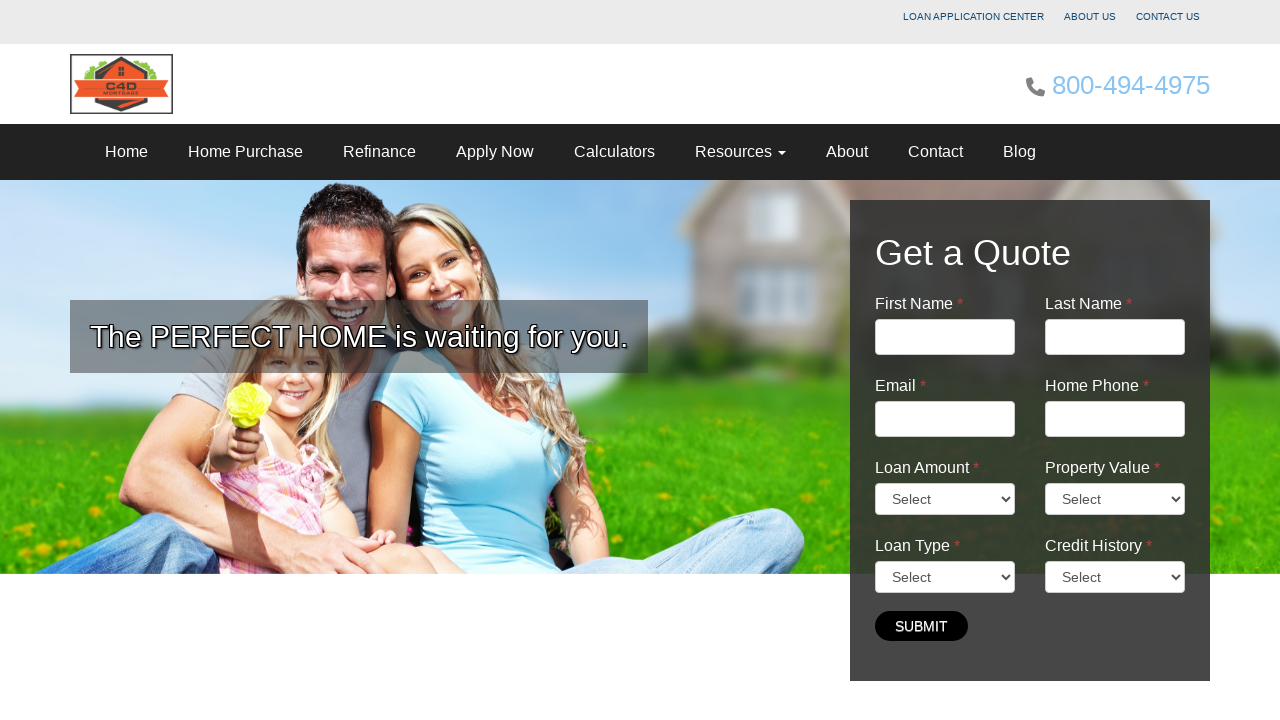

Filled first name field with 'Michael' on #first_name
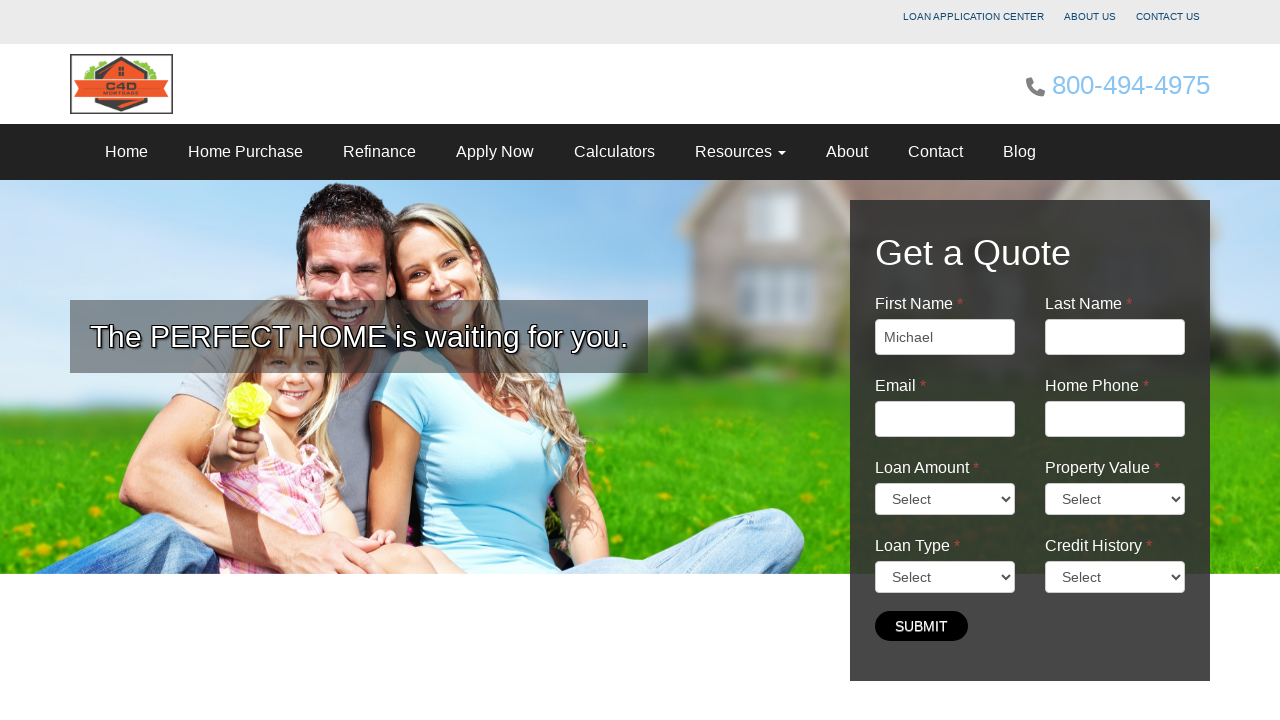

Filled last name field with 'Thompson' on #last_name
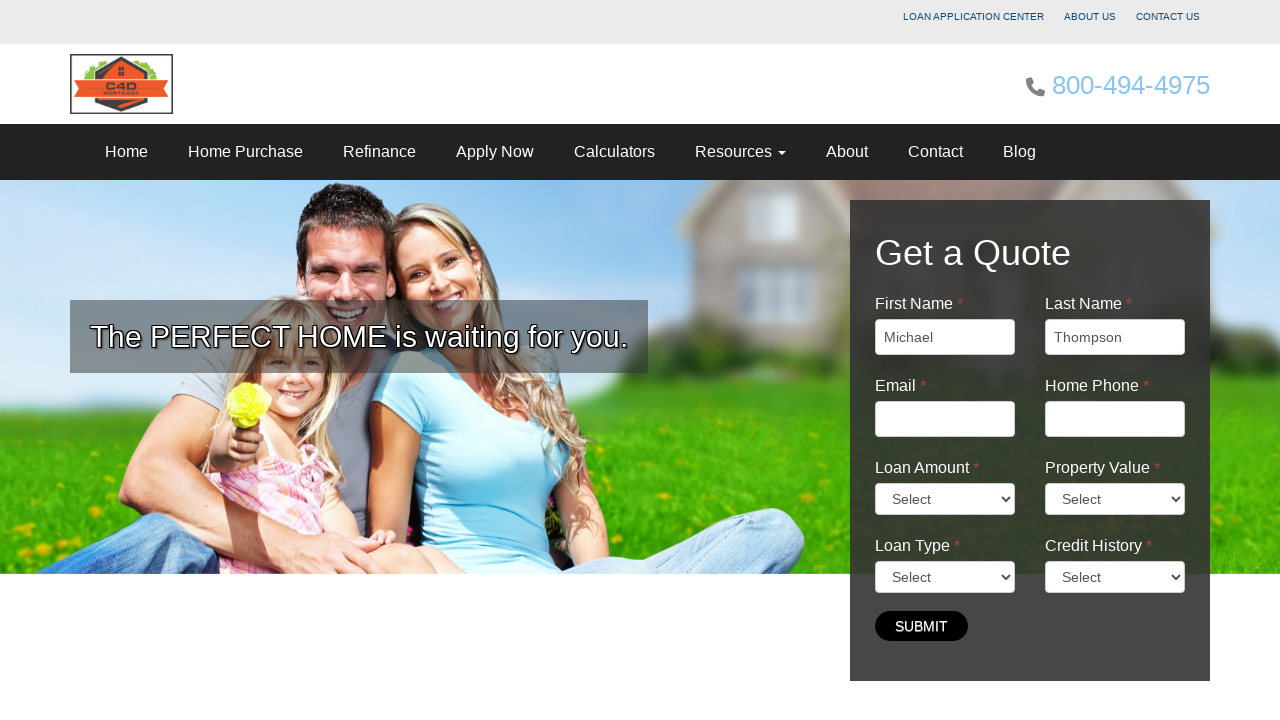

Filled email field with 'michael.thompson@email.com' on #email
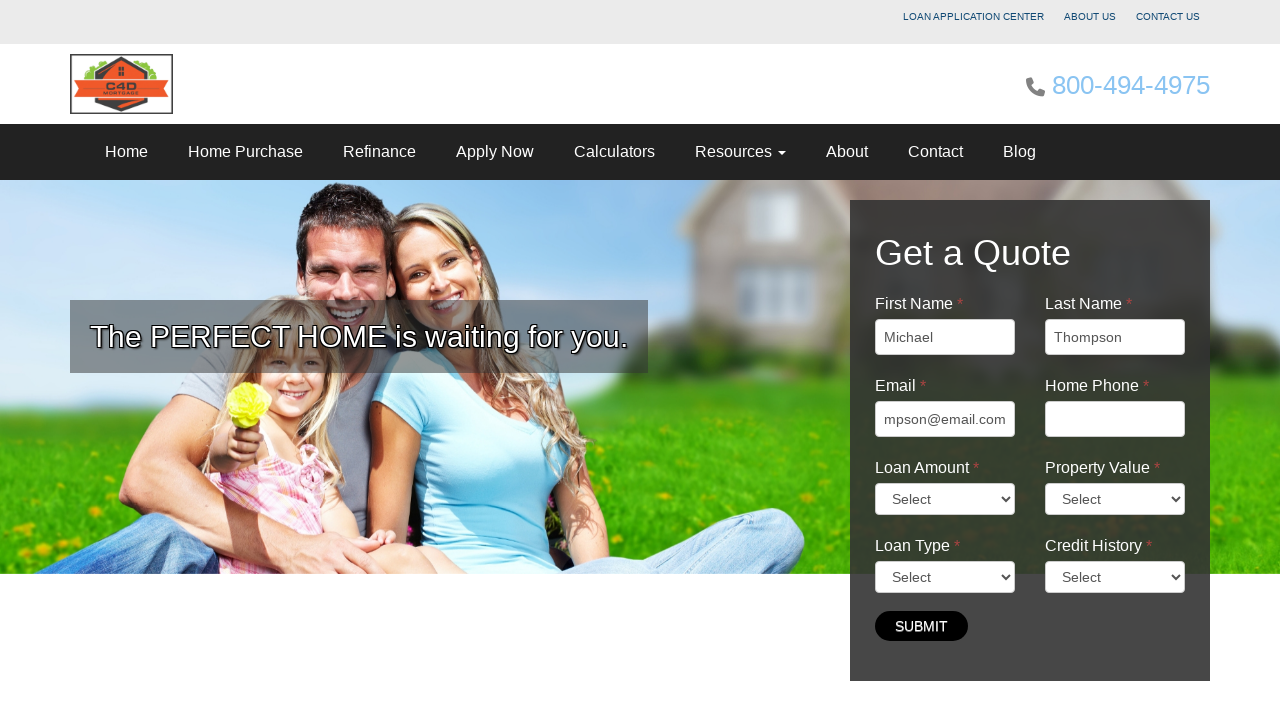

Filled phone number field with '555-867-5309' on #home_phone
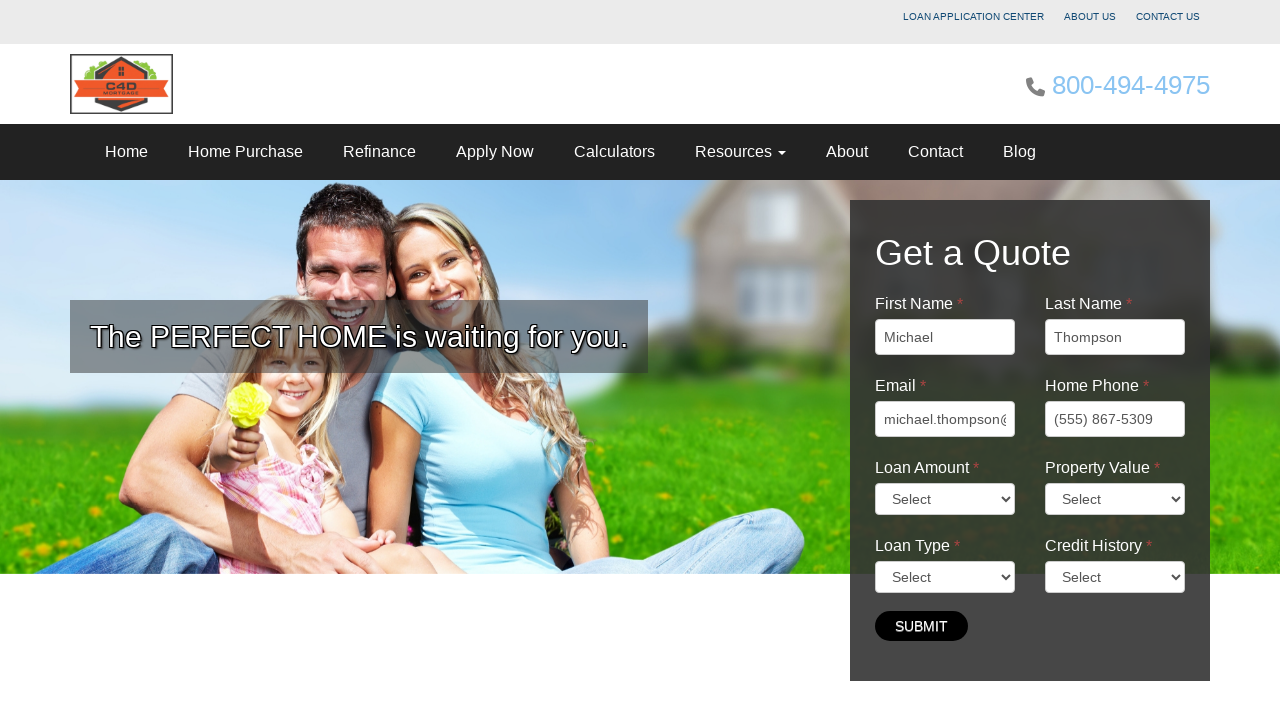

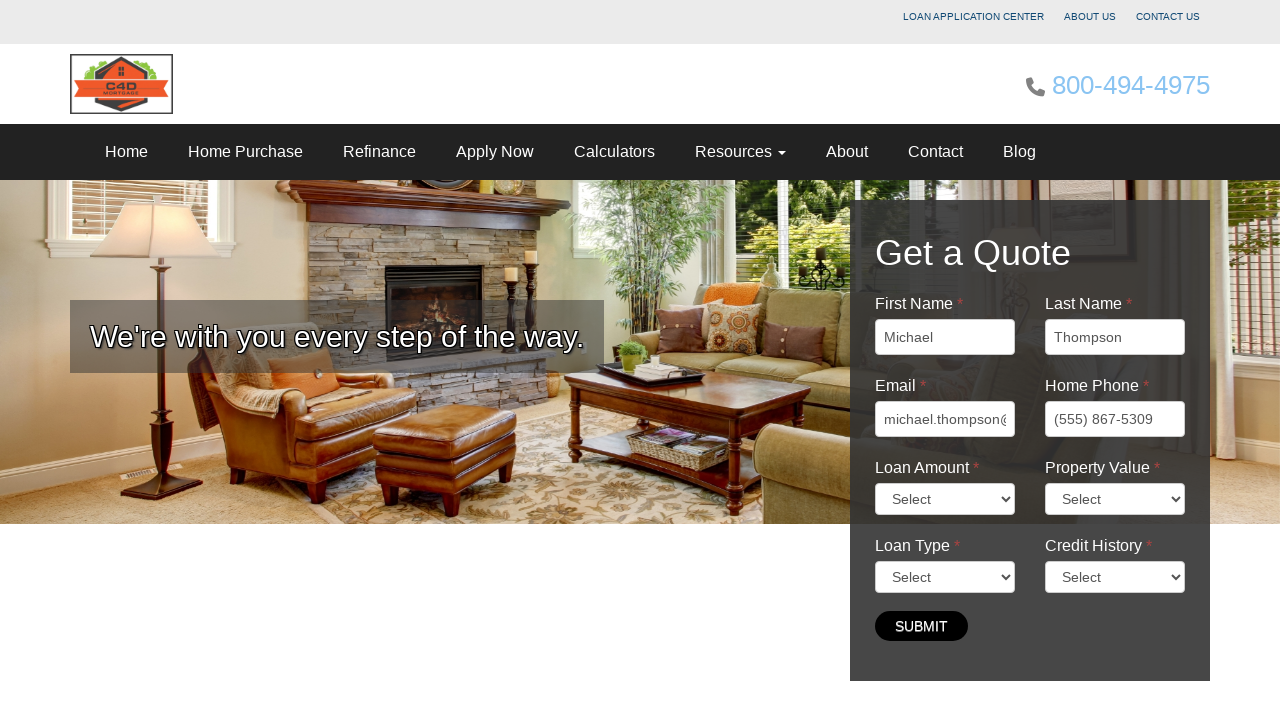